Tests that pressing Tab moves focus away from the textarea

Starting URL: https://codebeautify.org/html-textarea-generator

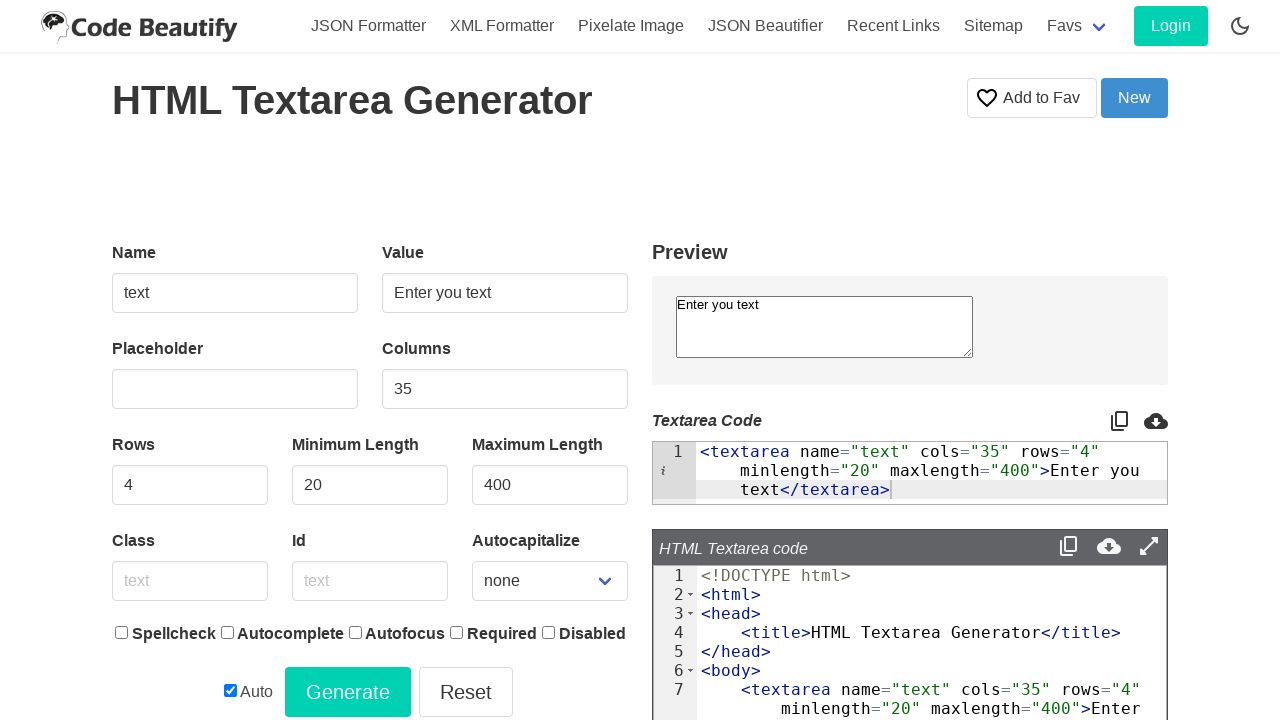

Clicked textarea to focus it at (824, 326) on textarea[name='text']
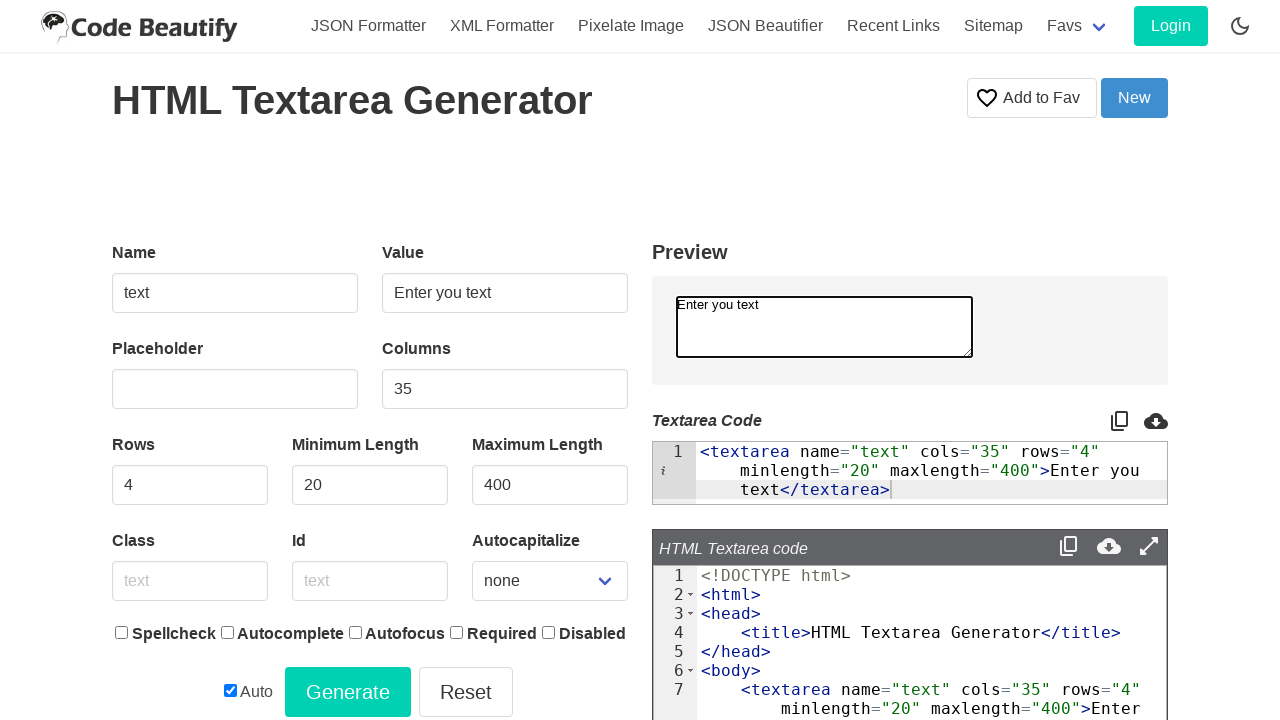

Pressed Tab to move focus away from textarea on textarea[name='text']
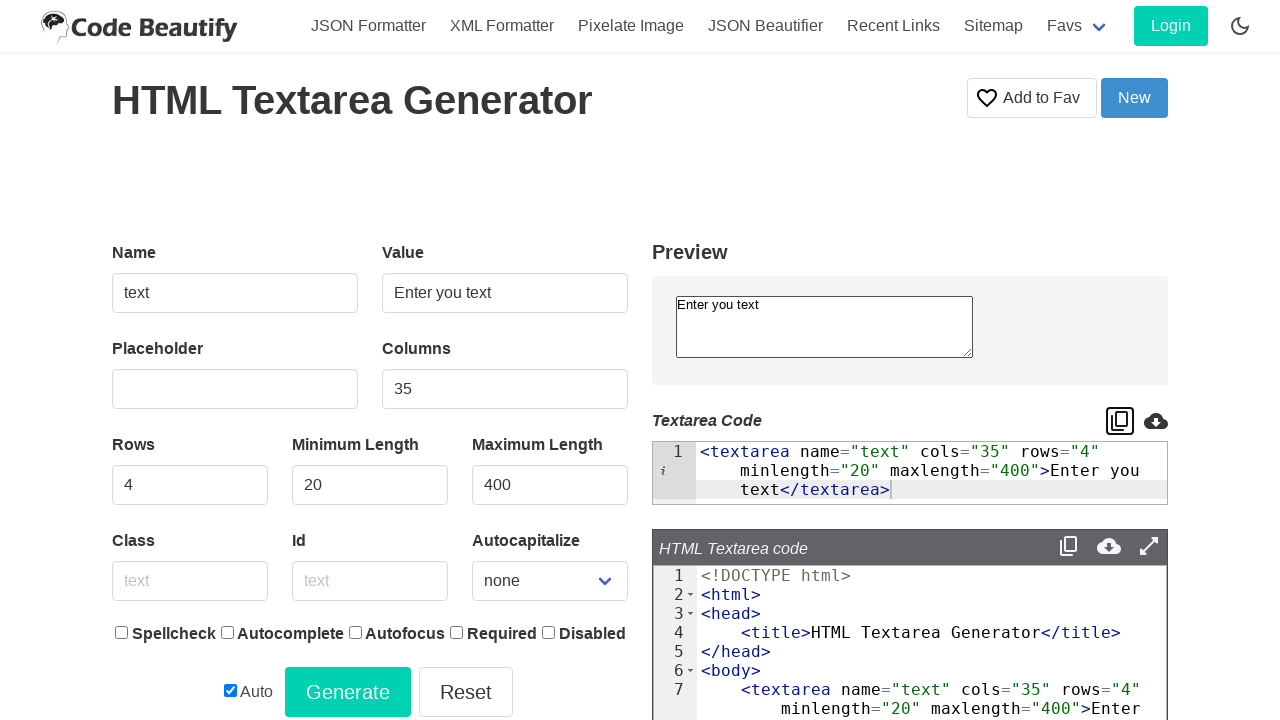

Evaluated if textarea is still focused
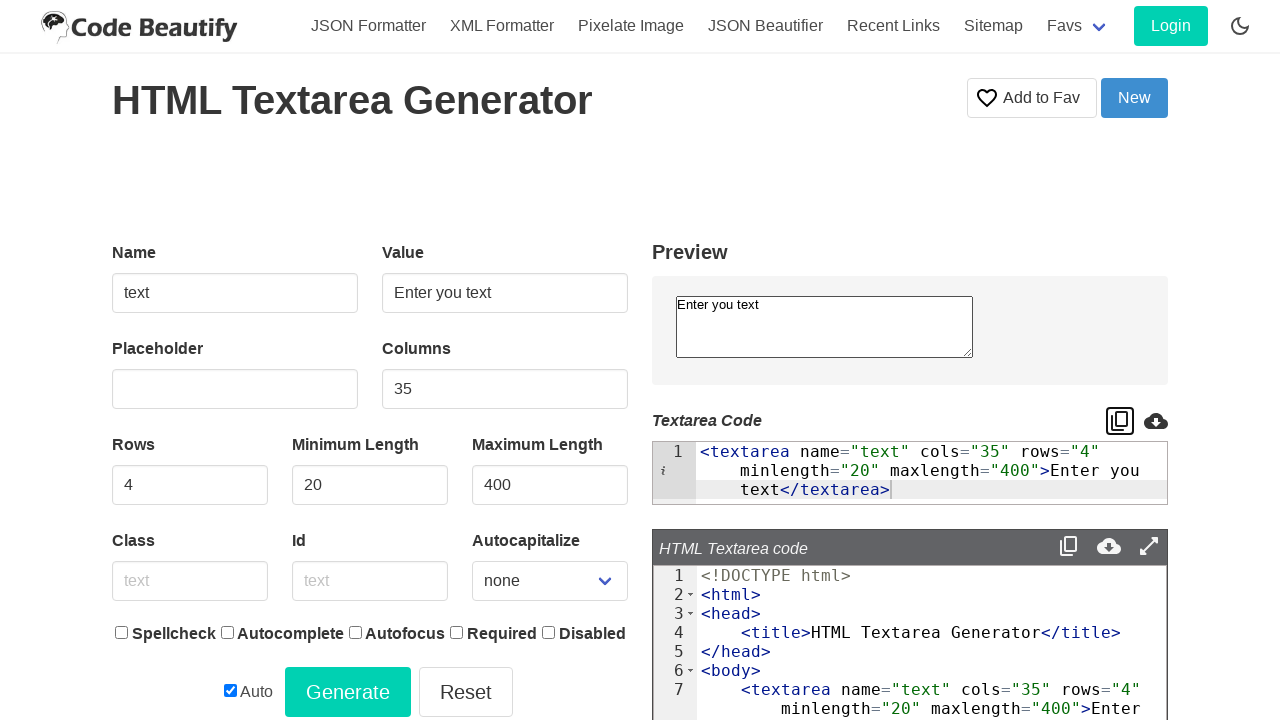

Verified that textarea is no longer focused after pressing Tab
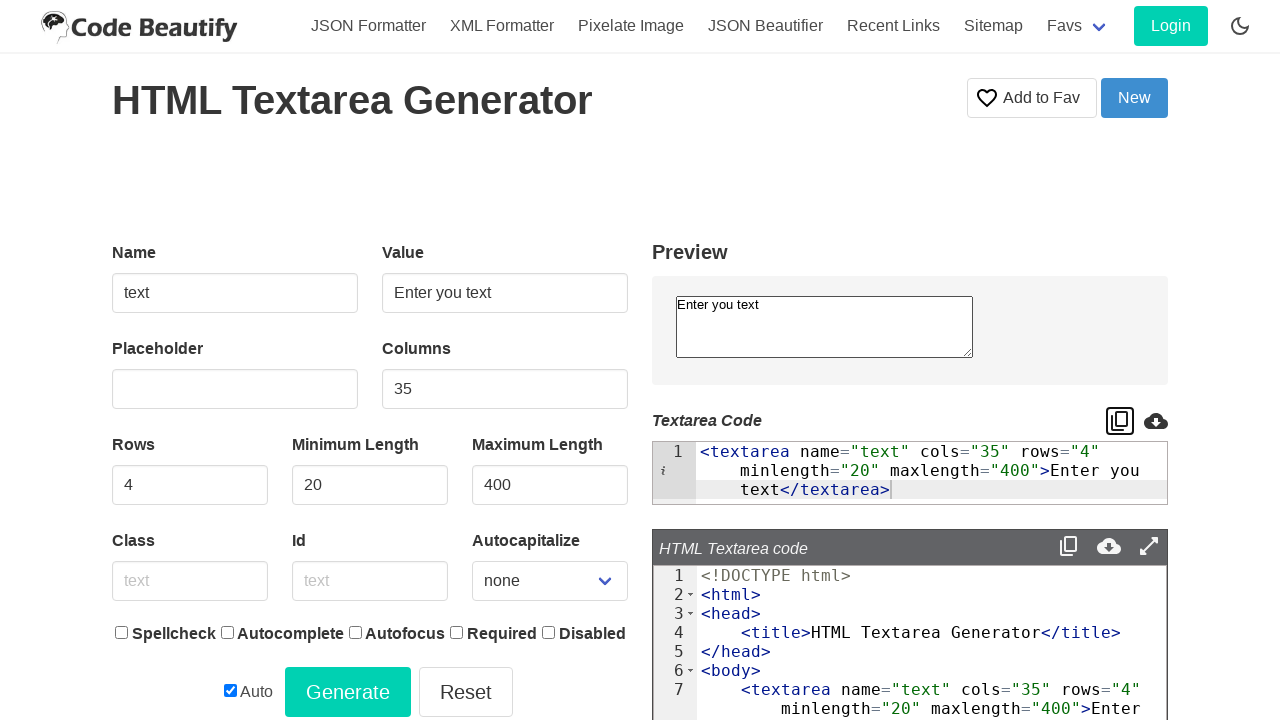

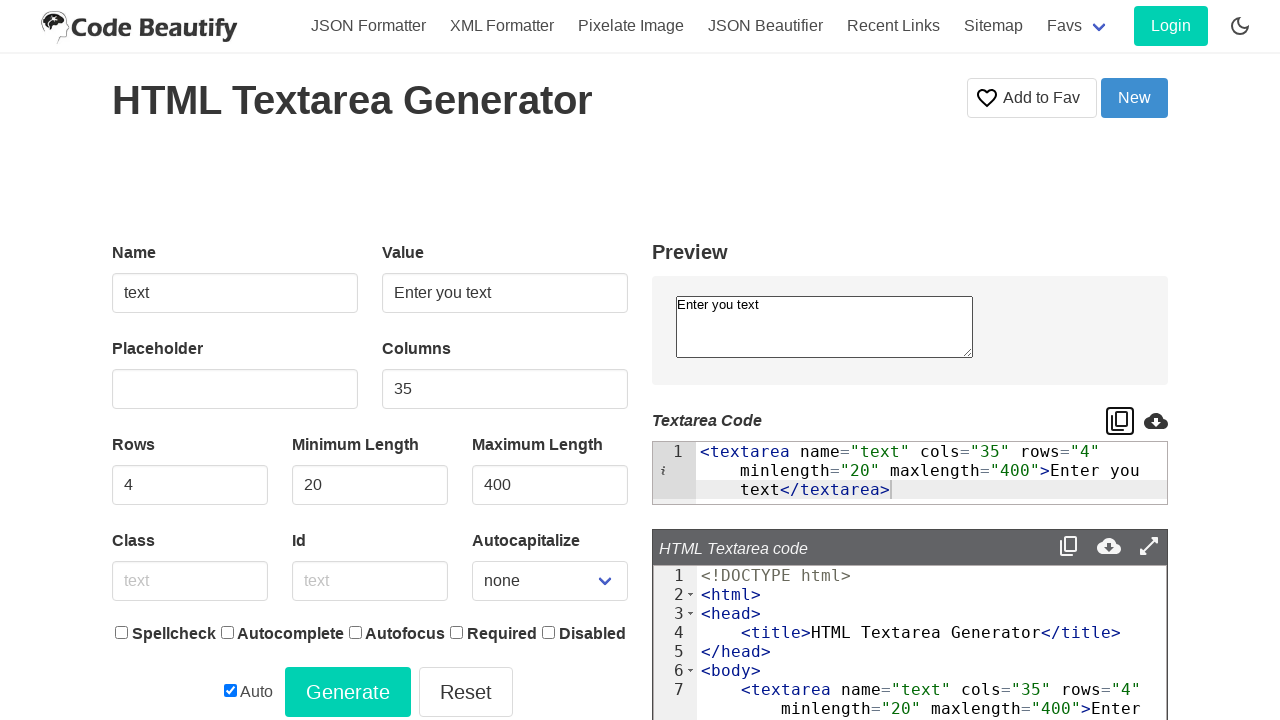